Navigates to the Repetitors.info website and verifies the page loads successfully

Starting URL: https://repetitors.info

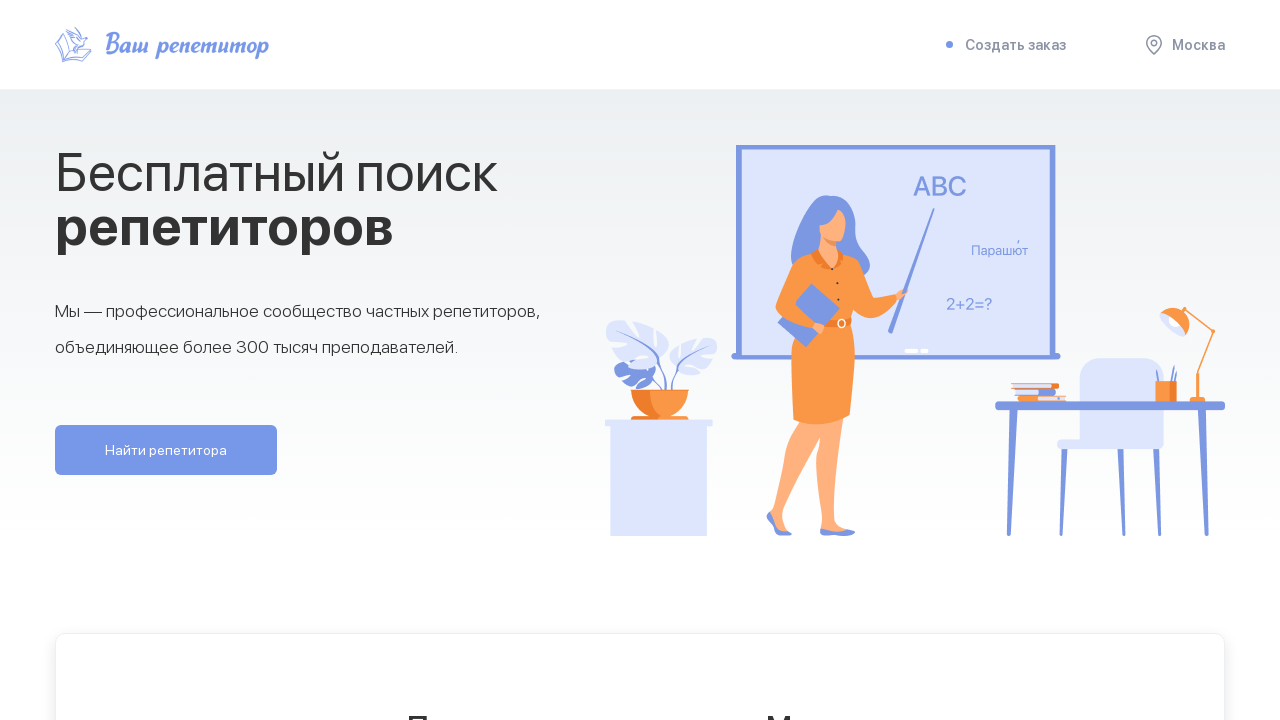

Waited for page to reach networkidle state on Repetitors.info
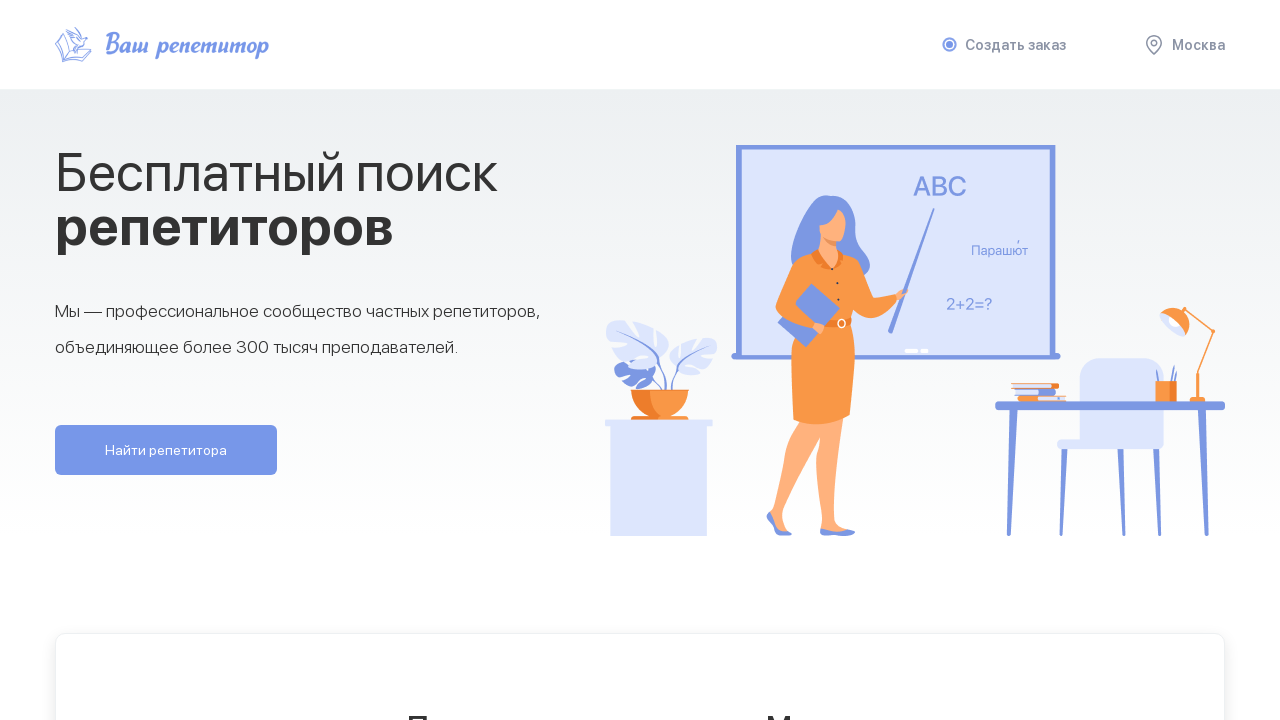

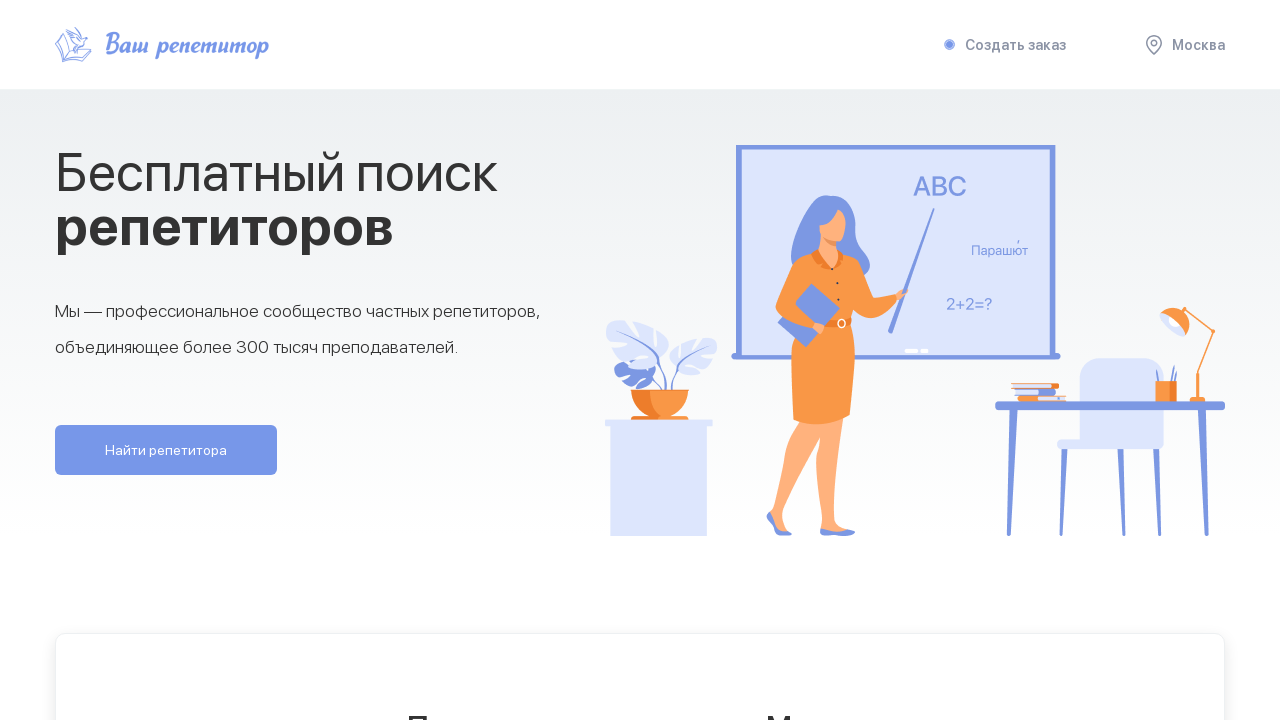